Navigates to Медиатека page and verifies that the "Благовестие" folder does NOT have a download icon

Starting URL: https://propovednik.com/

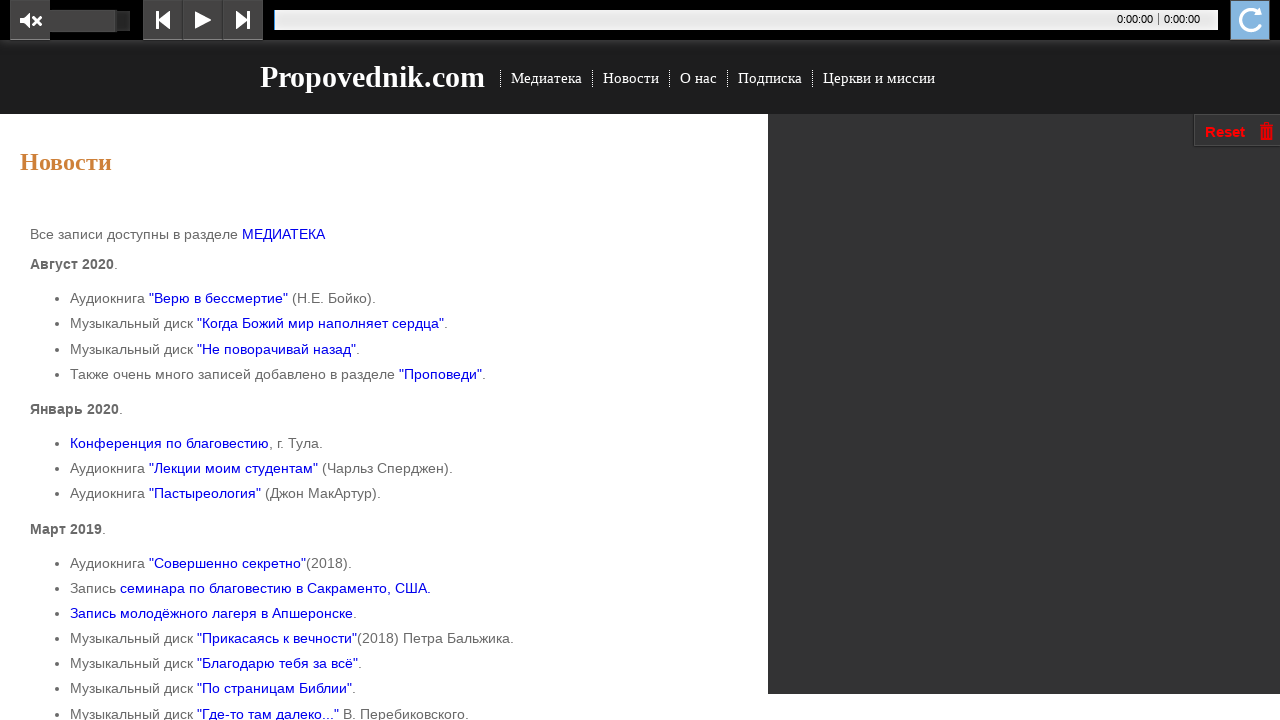

Clicked on Медиатека menu item at (546, 78) on text=Медиатека
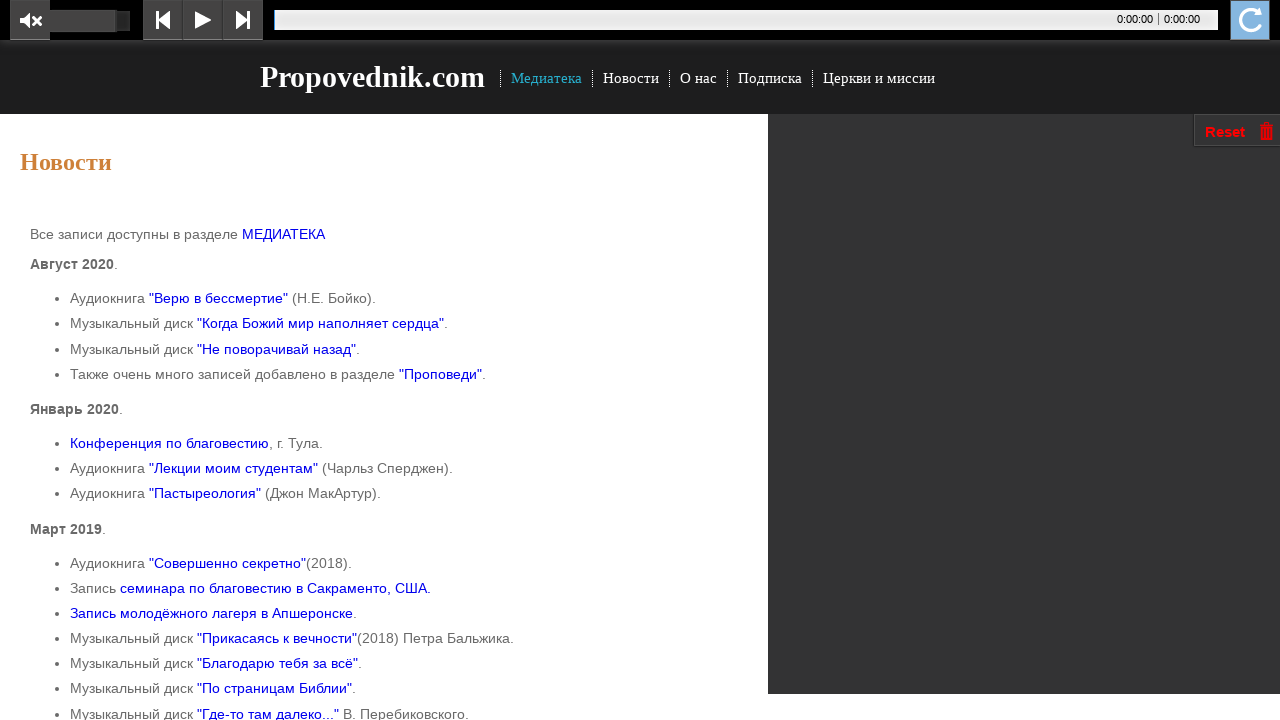

Waited for Благовестие folder to load
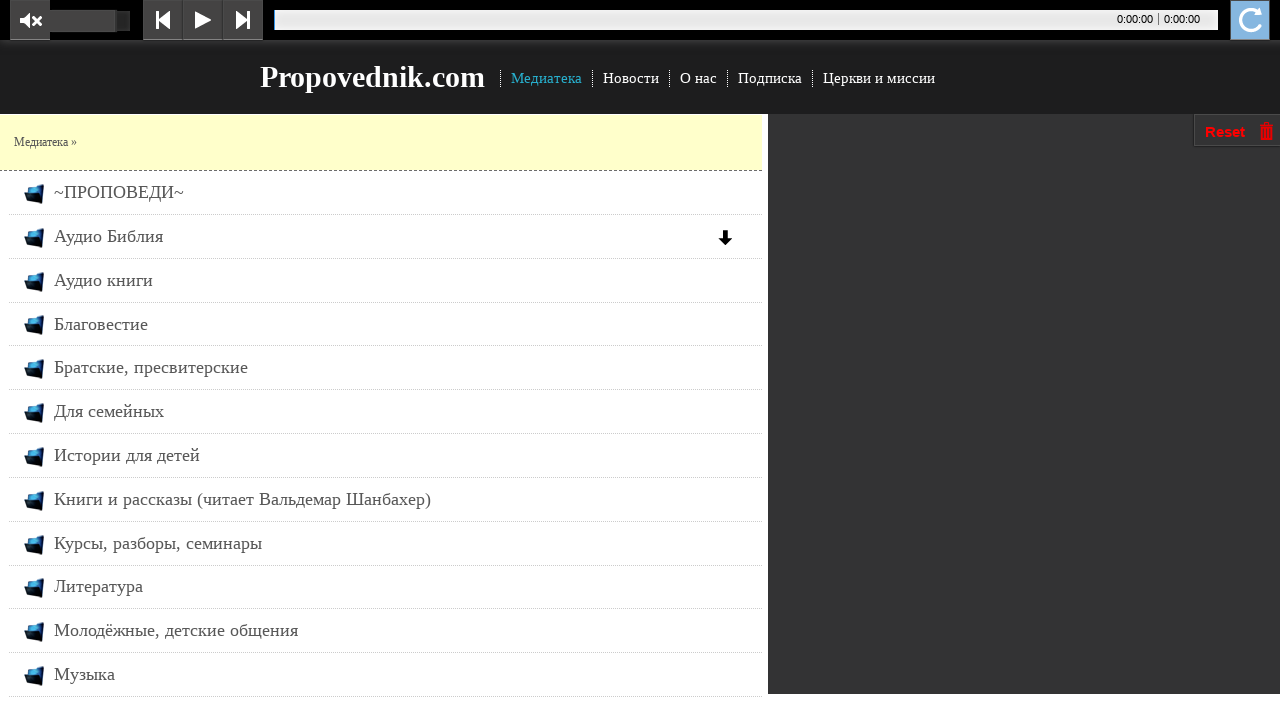

Located parent element of Благовестие folder
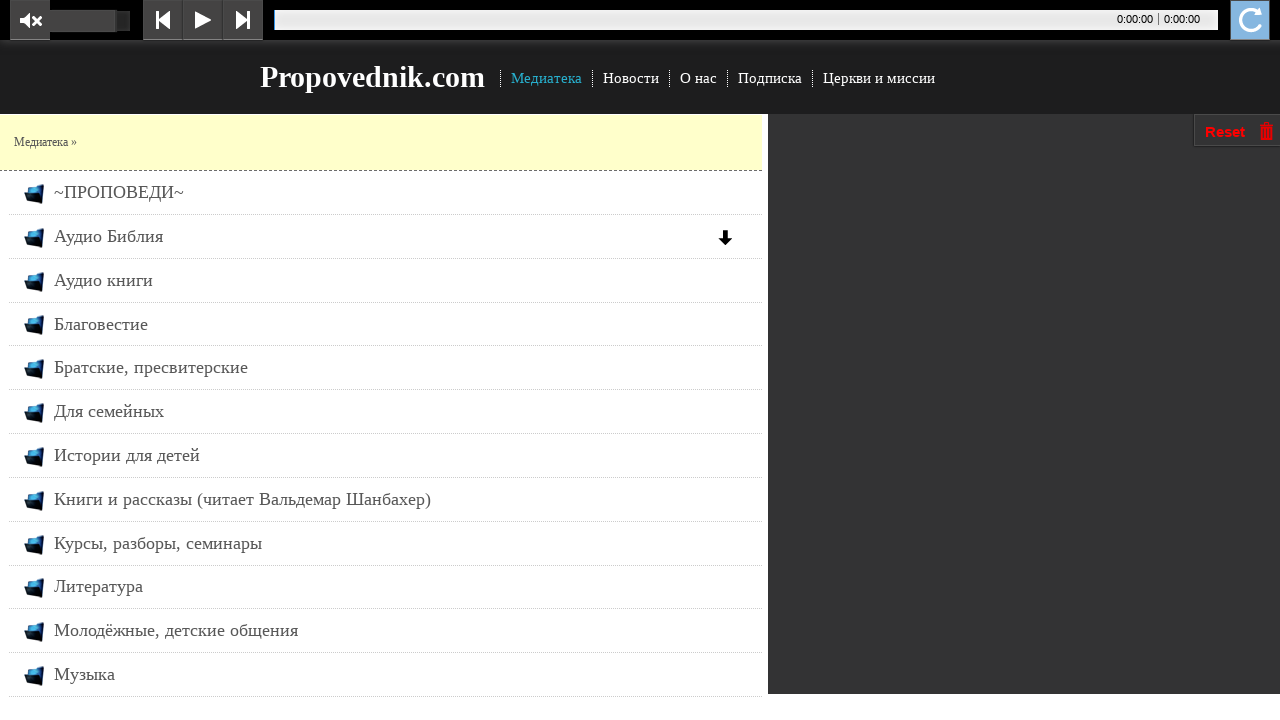

Searched for download icon within Благовестие folder
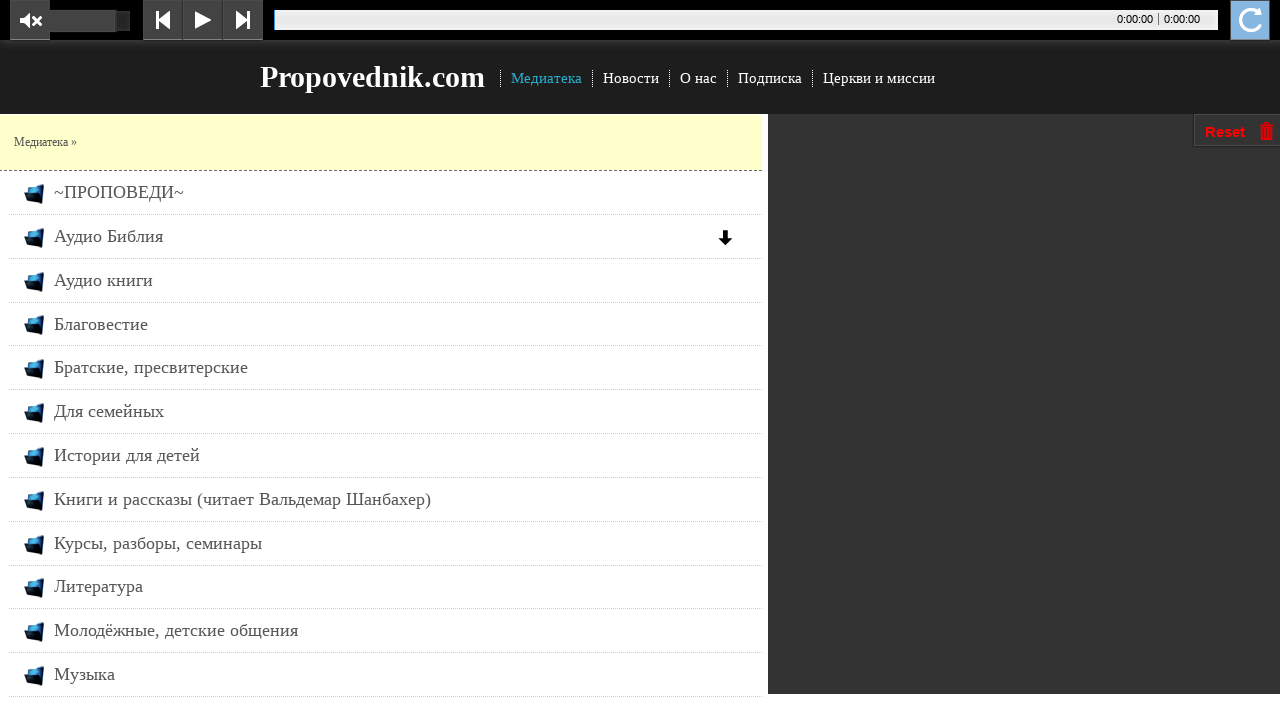

Verified that Благовестие folder does NOT have a download icon
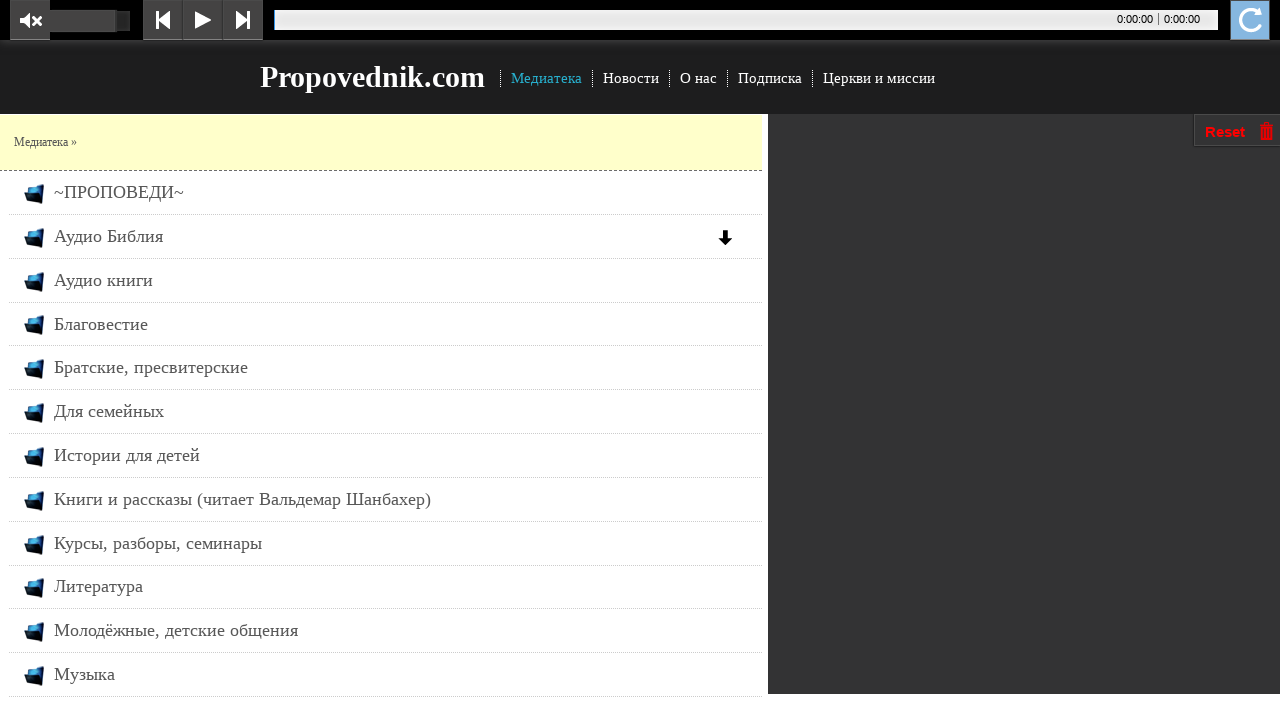

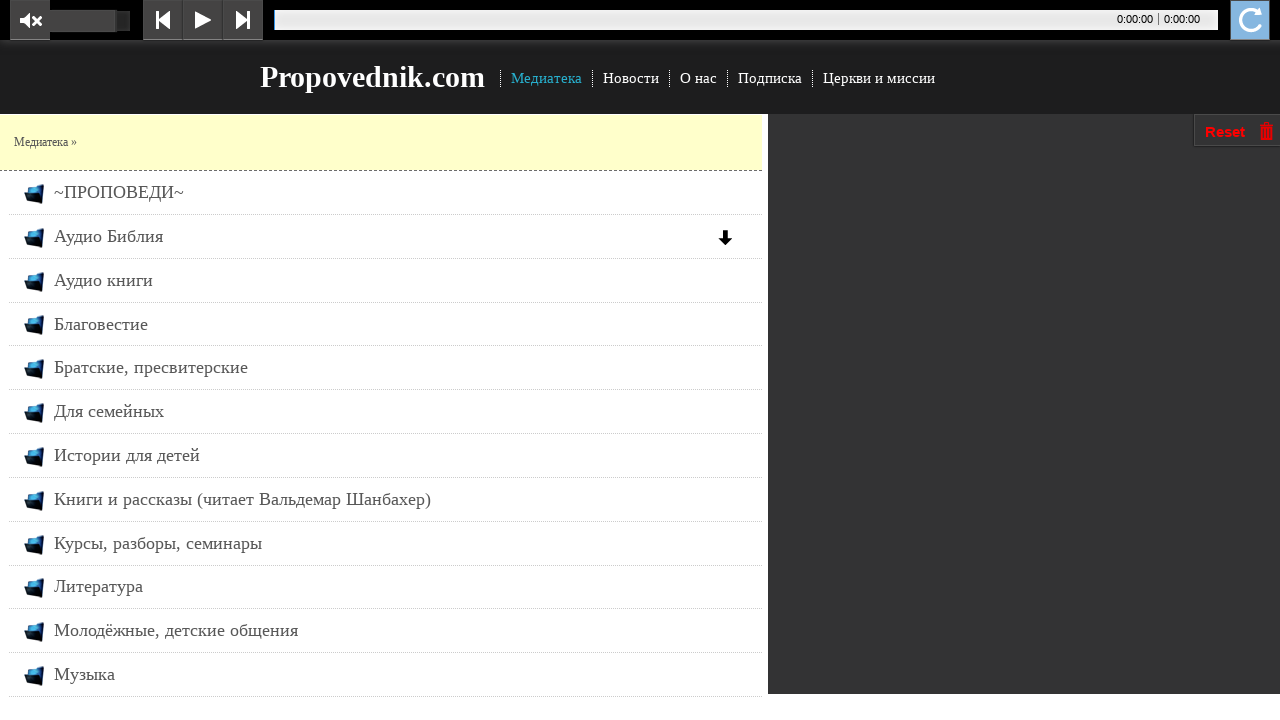